Tests browser window functionality by clicking a button that opens a new popup window, then interacts with text content in the popup window.

Starting URL: https://demoqa.com/browser-windows

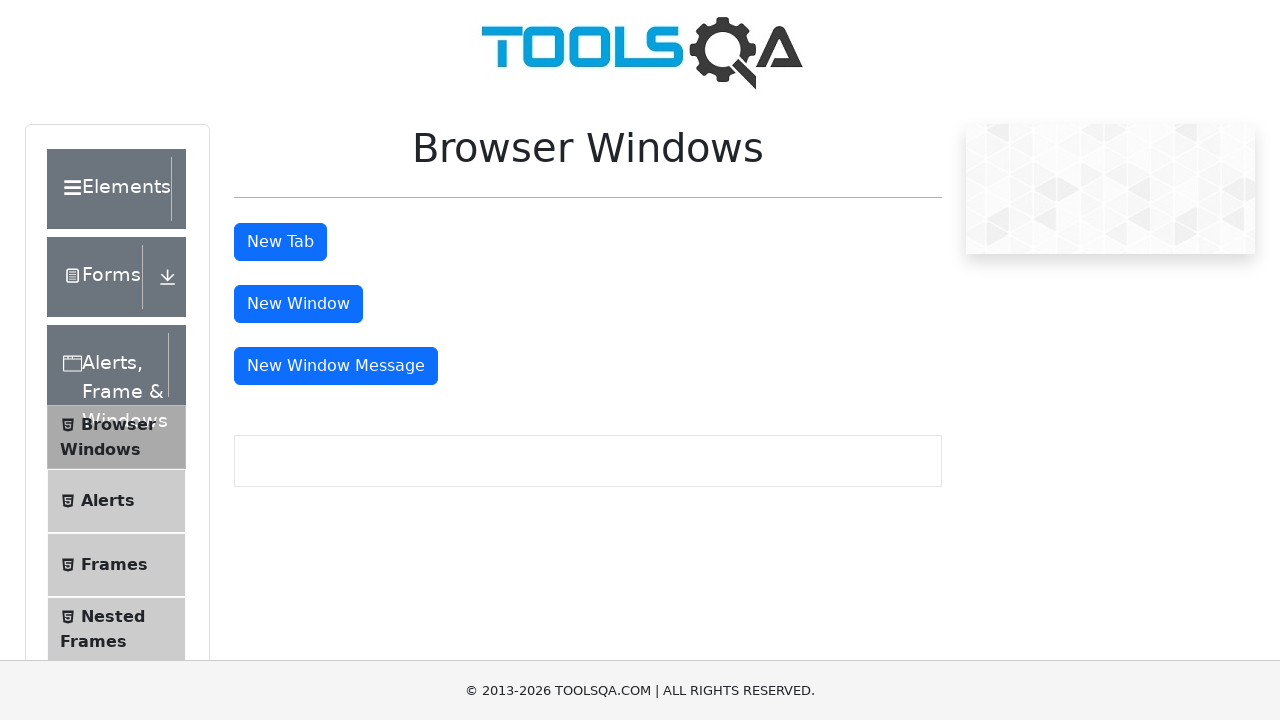

Clicked 'New Window Message' button to open popup window at (336, 366) on internal:role=button[name="New Window Message"i]
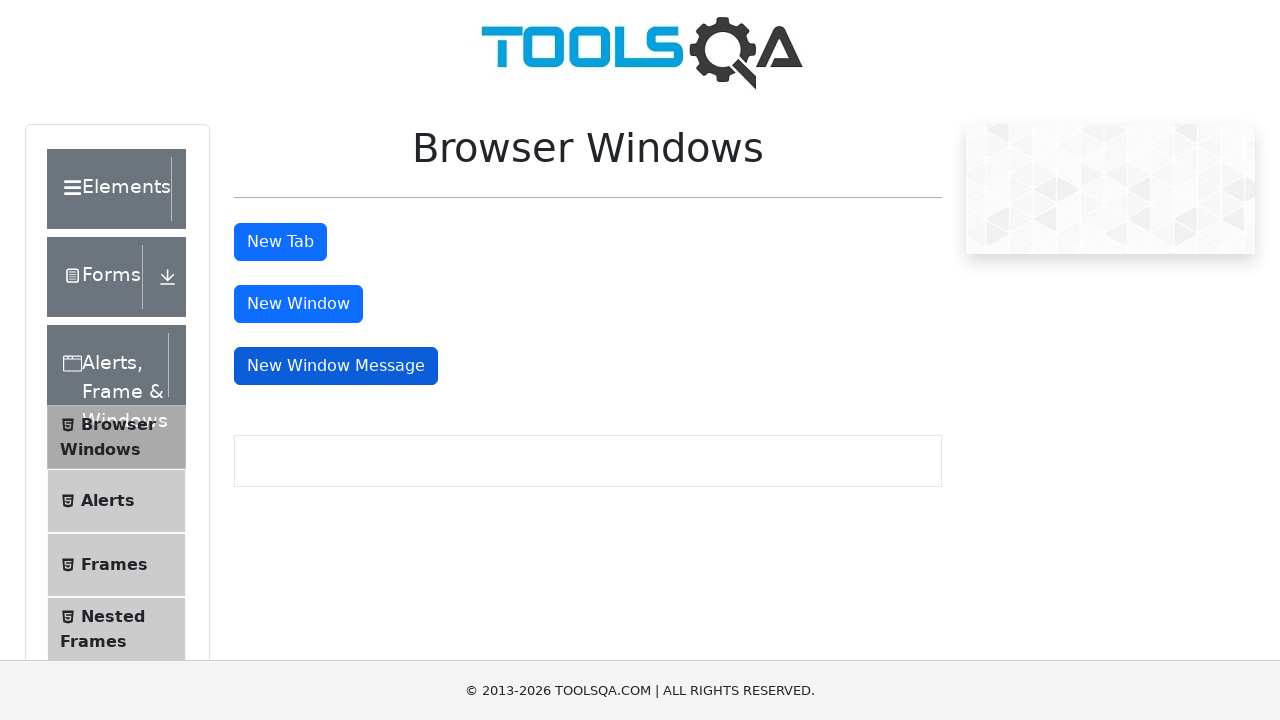

Captured new popup window page object
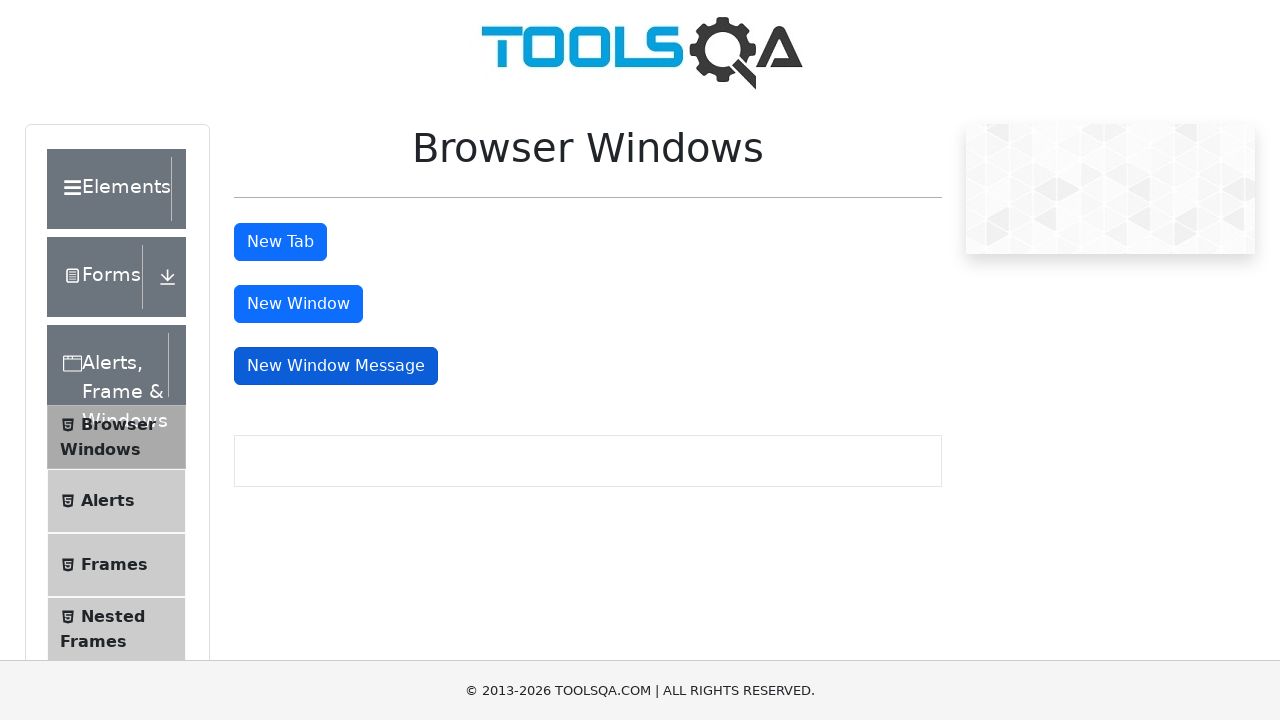

Popup window loaded successfully
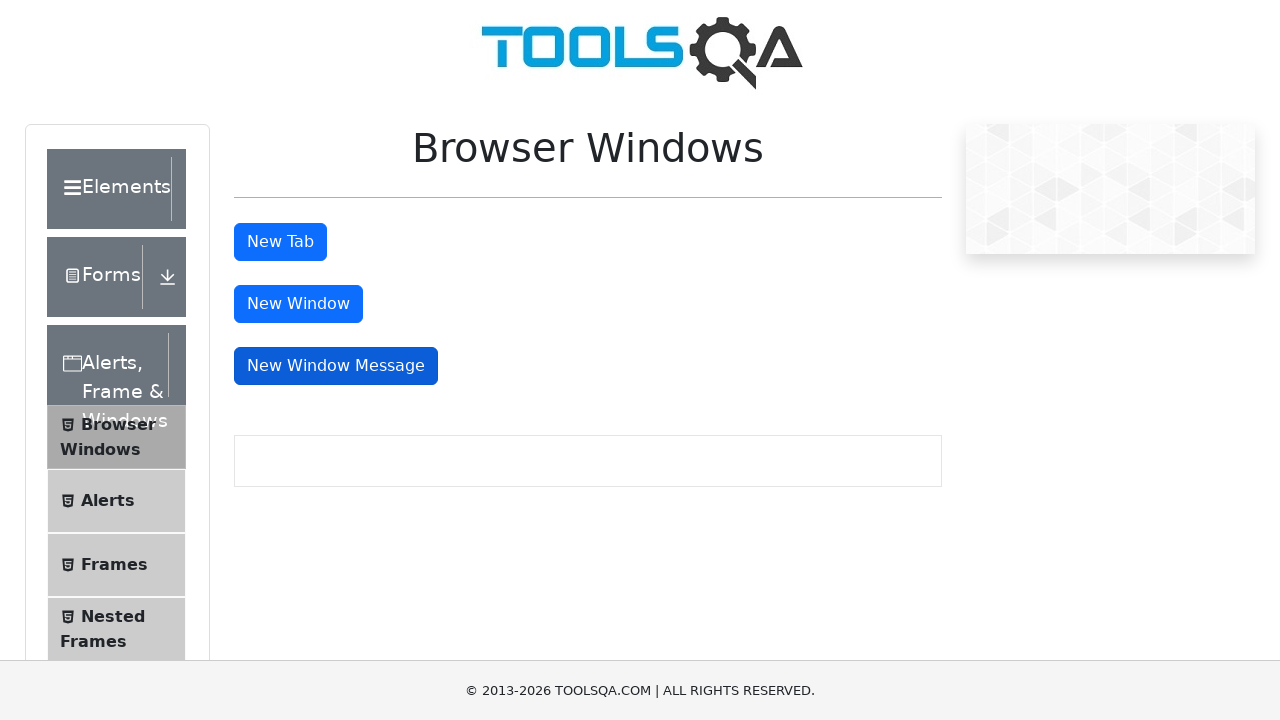

Clicked on 'Knowledge increases by' text in popup window at (250, 100) on internal:text="Knowledge increases by"i
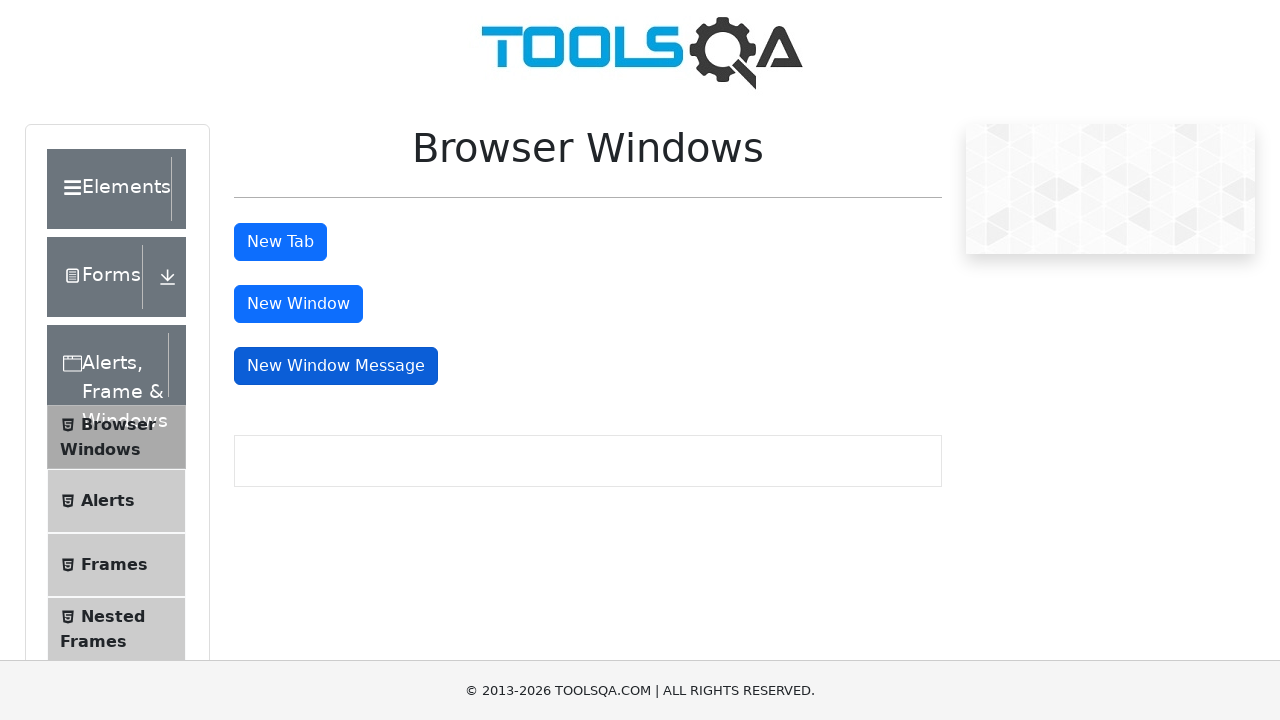

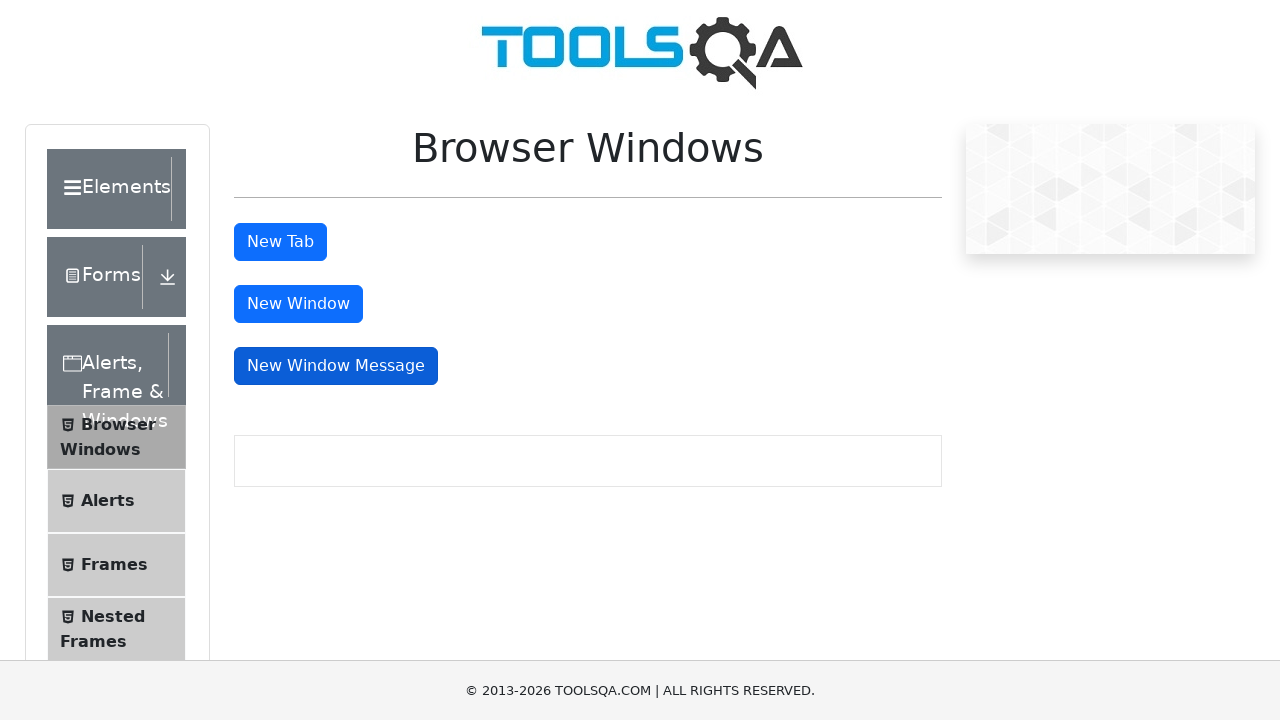